Tests single-select and multi-select dropdown functionality by selecting multiple options from two different dropdown elements on an HTML practice page.

Starting URL: https://www.hyrtutorials.com/p/html-dropdown-elements-practice.html

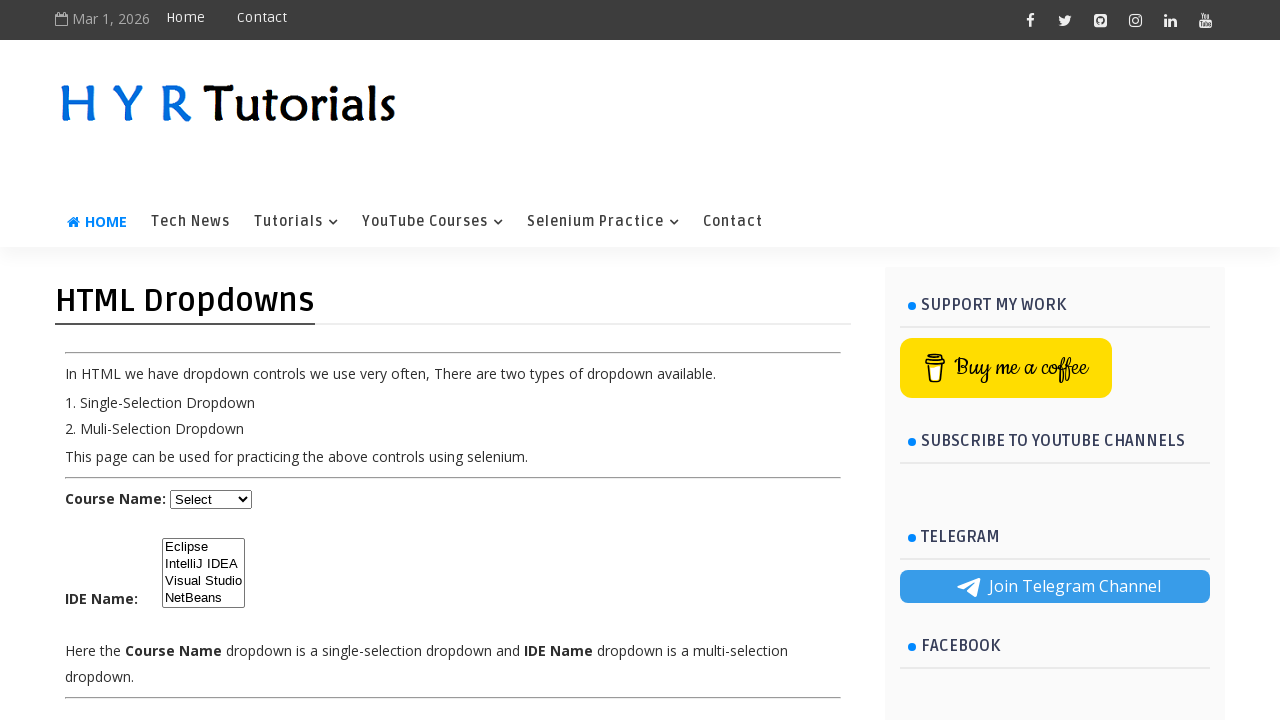

Selected index 3 from single-select 'course' dropdown on select#course
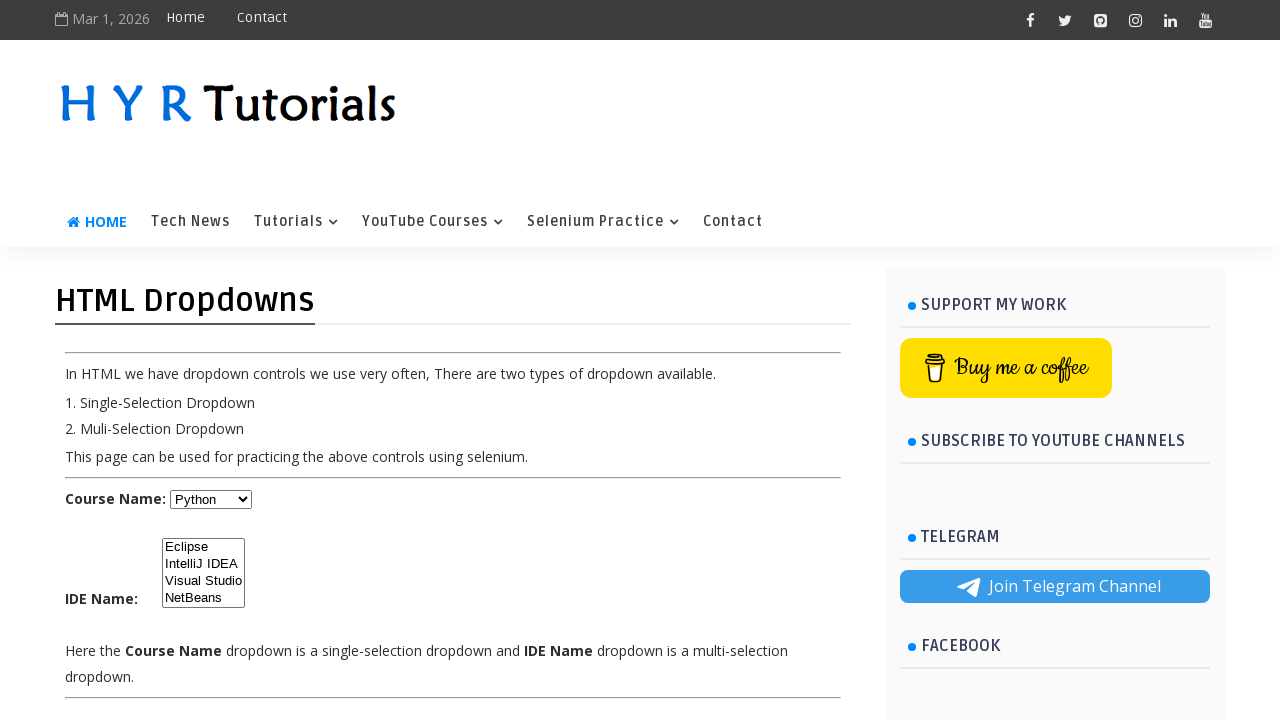

Selected index 1 from single-select 'course' dropdown on select#course
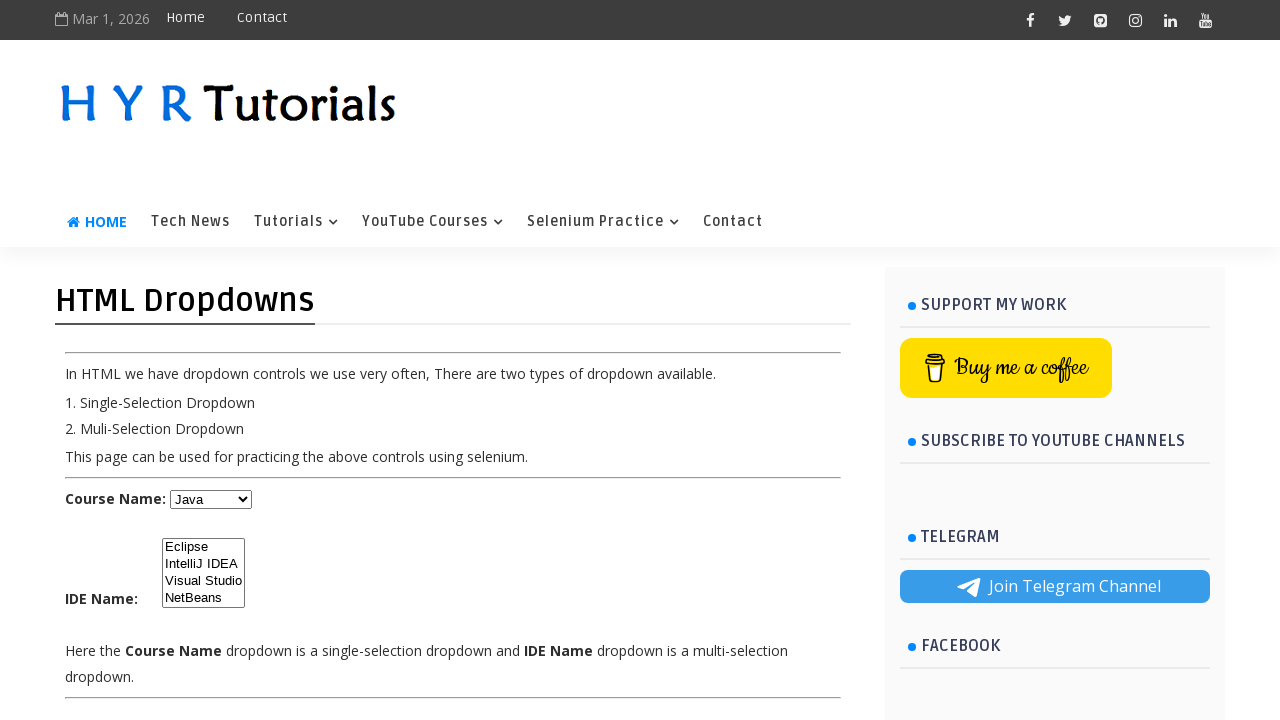

Selected index 2 from single-select 'course' dropdown (final selection) on select#course
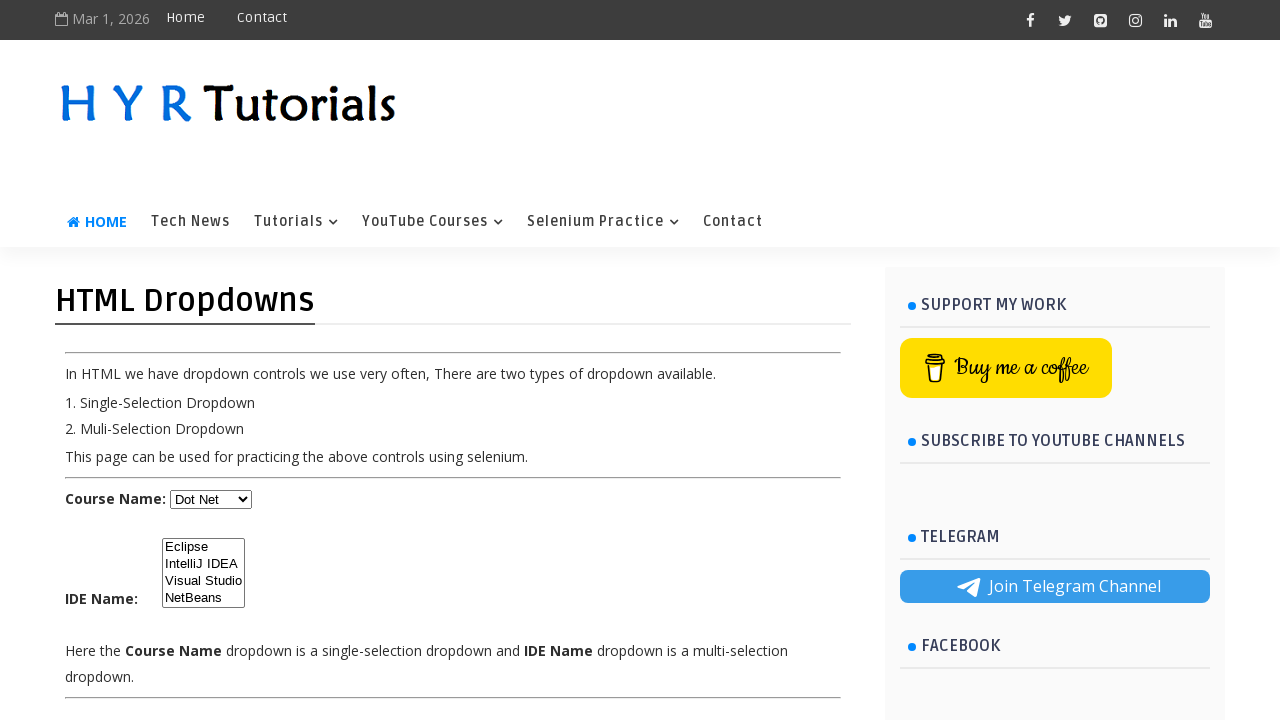

Selected index 1 from multi-select 'ide' dropdown on select#ide
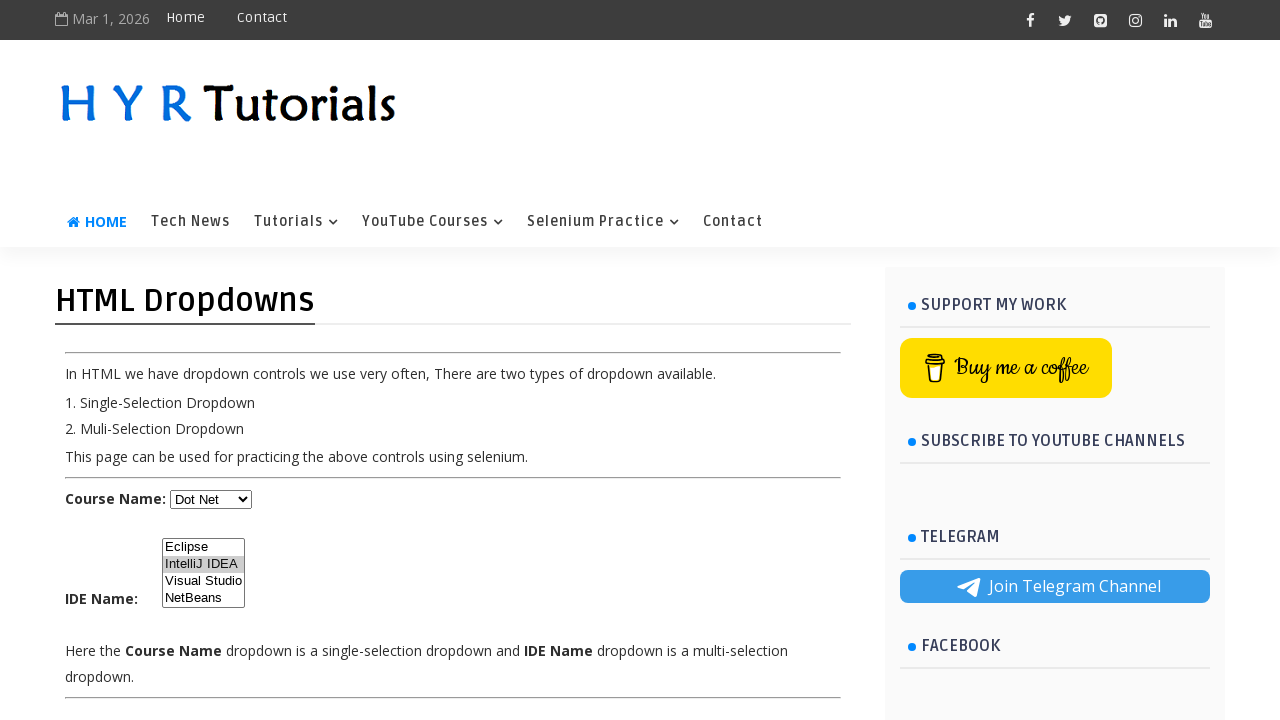

Selected index 3 from multi-select 'ide' dropdown on select#ide
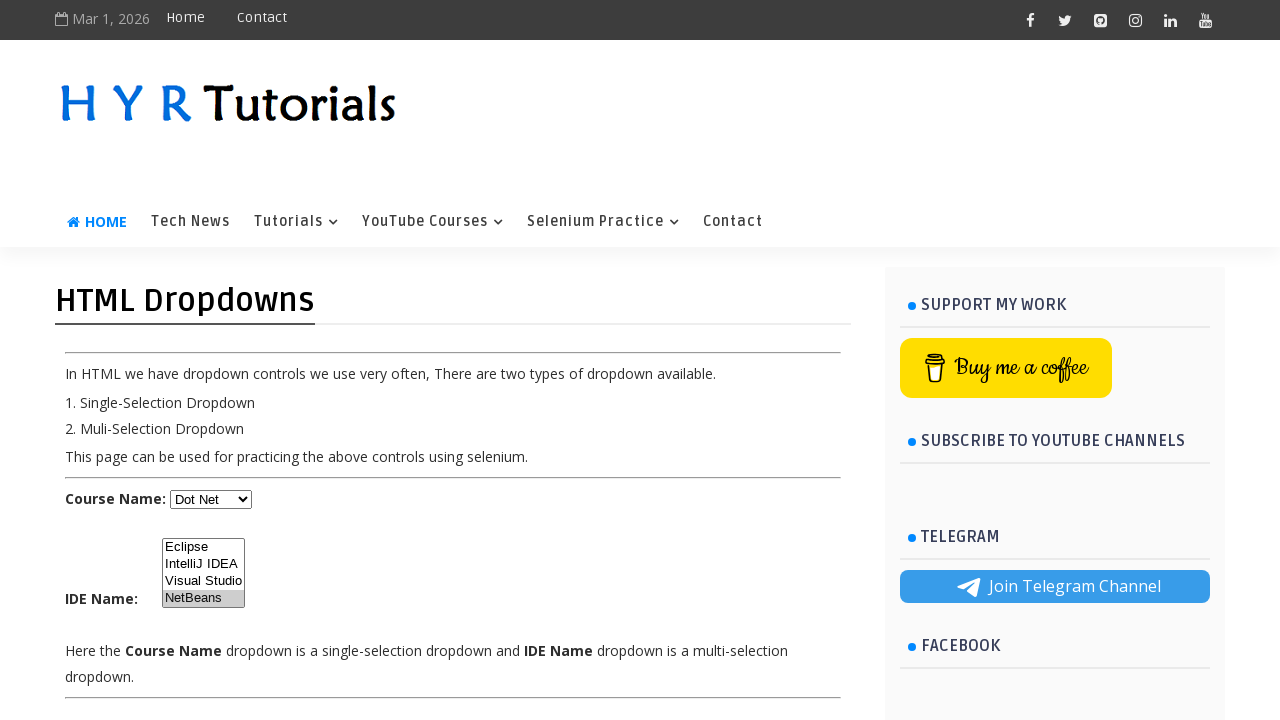

Selected index 2 from multi-select 'ide' dropdown on select#ide
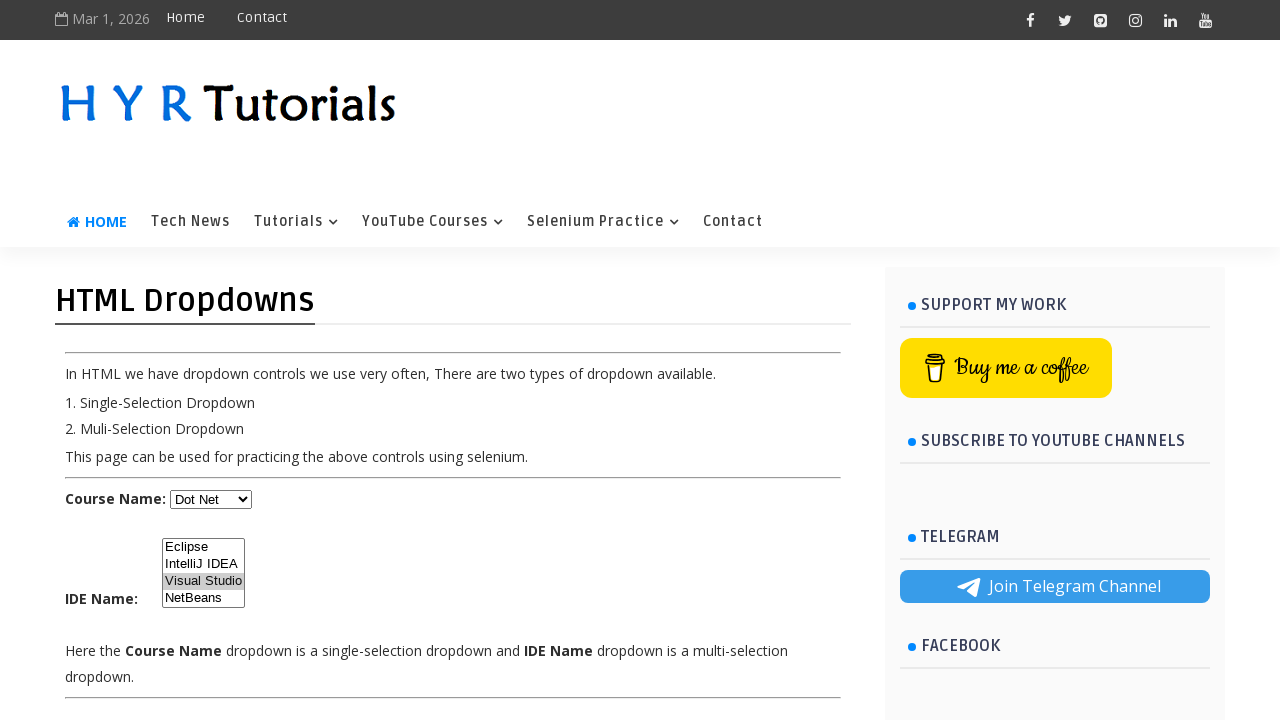

Verified that checked option is visible in multi-select 'ide' dropdown
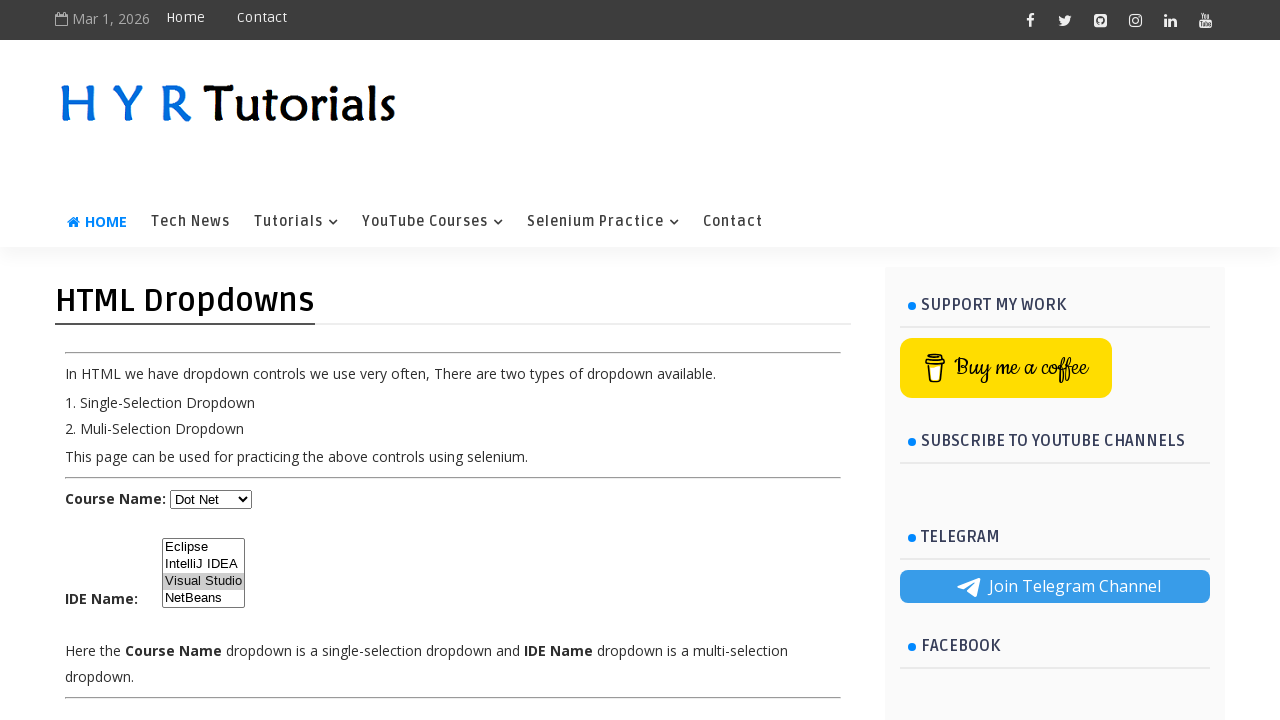

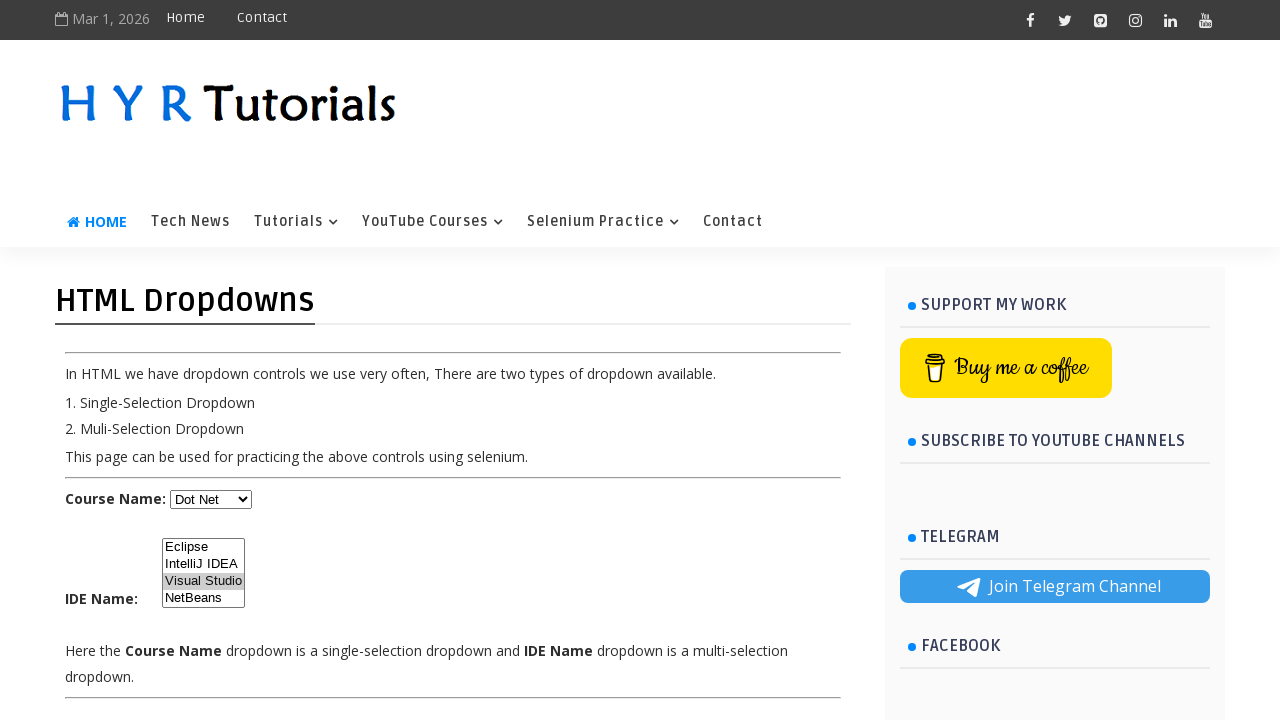